Clicks notification link repeatedly until a success message appears, closing unsuccessful messages

Starting URL: https://the-internet.herokuapp.com/notification_message_rendered

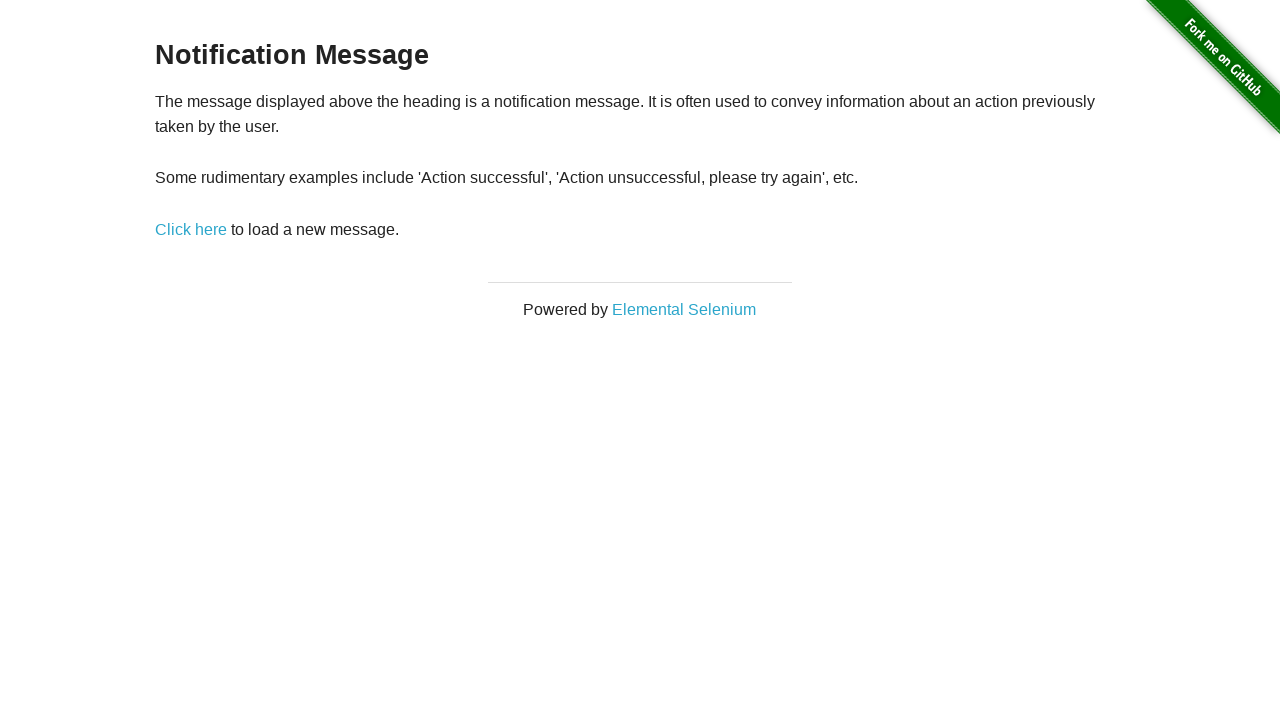

Set viewport size to 1920x1080
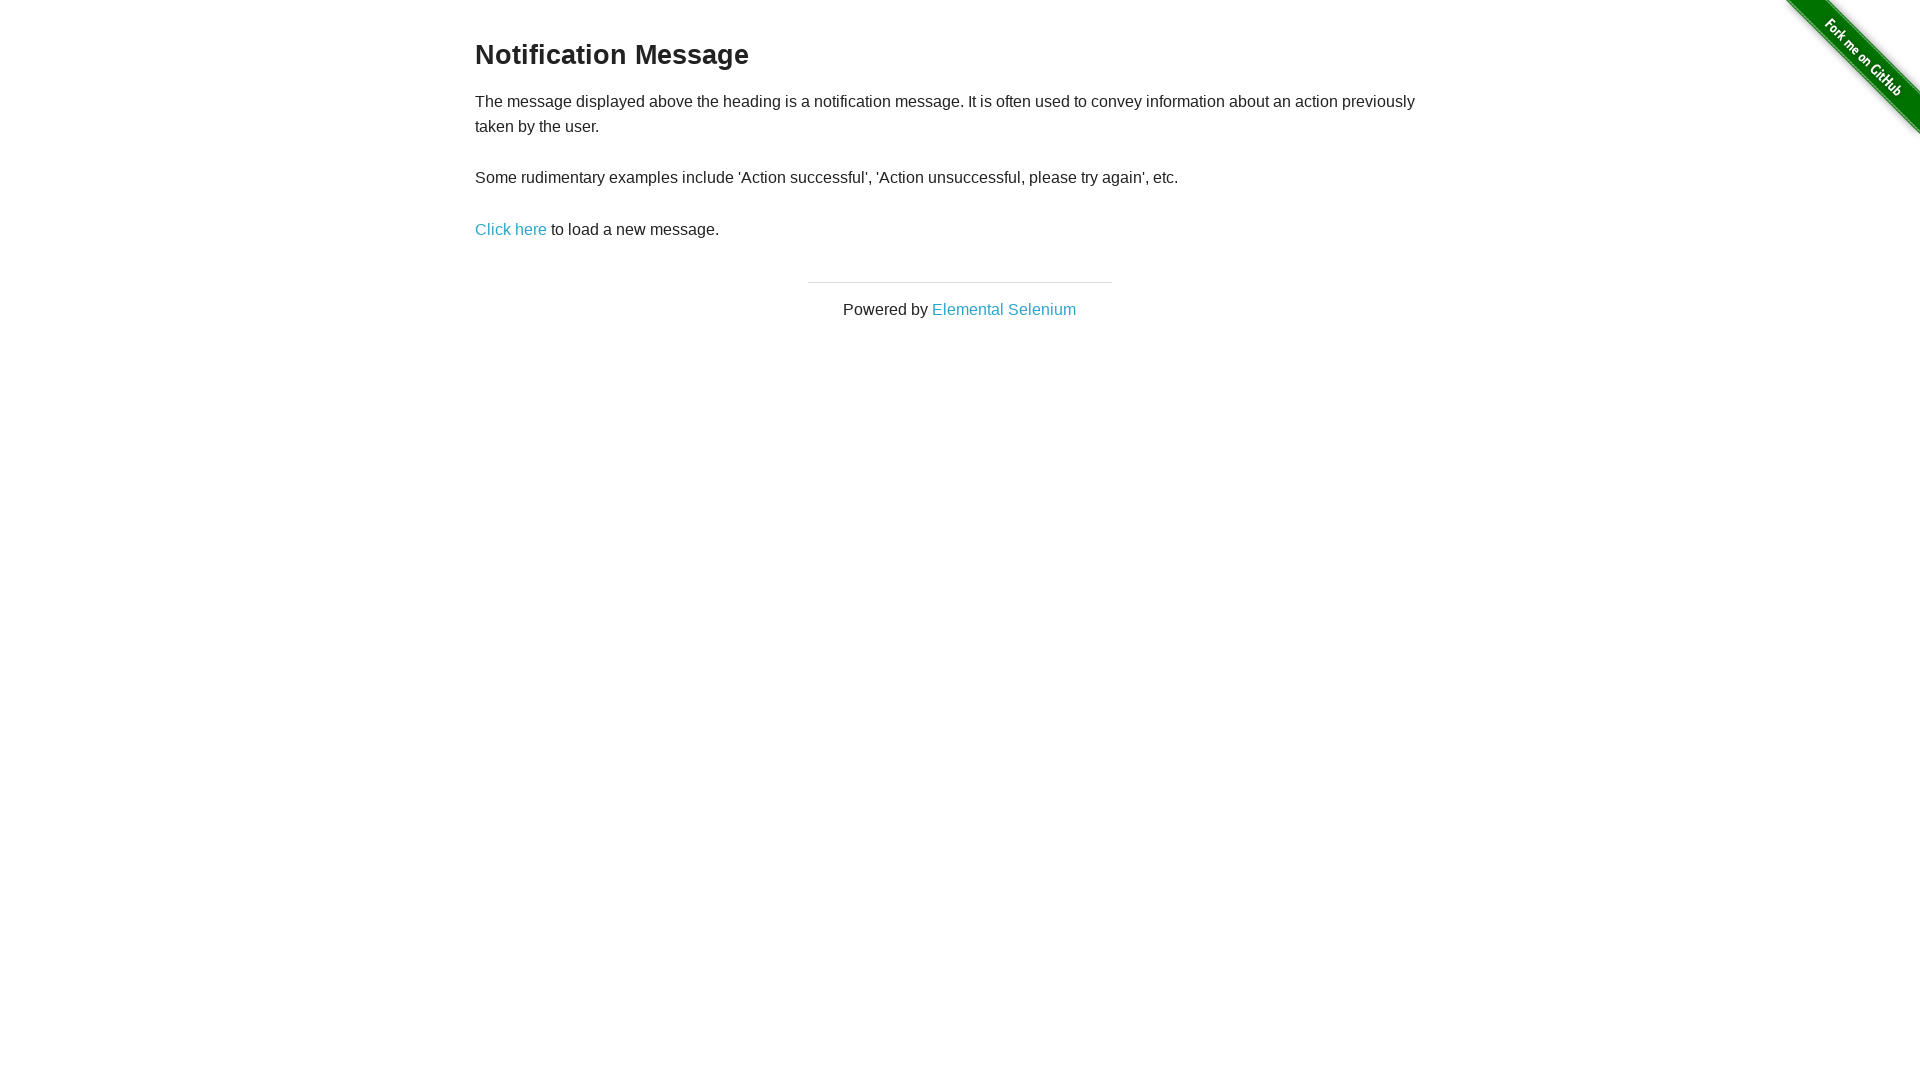

Located all flash notification elements
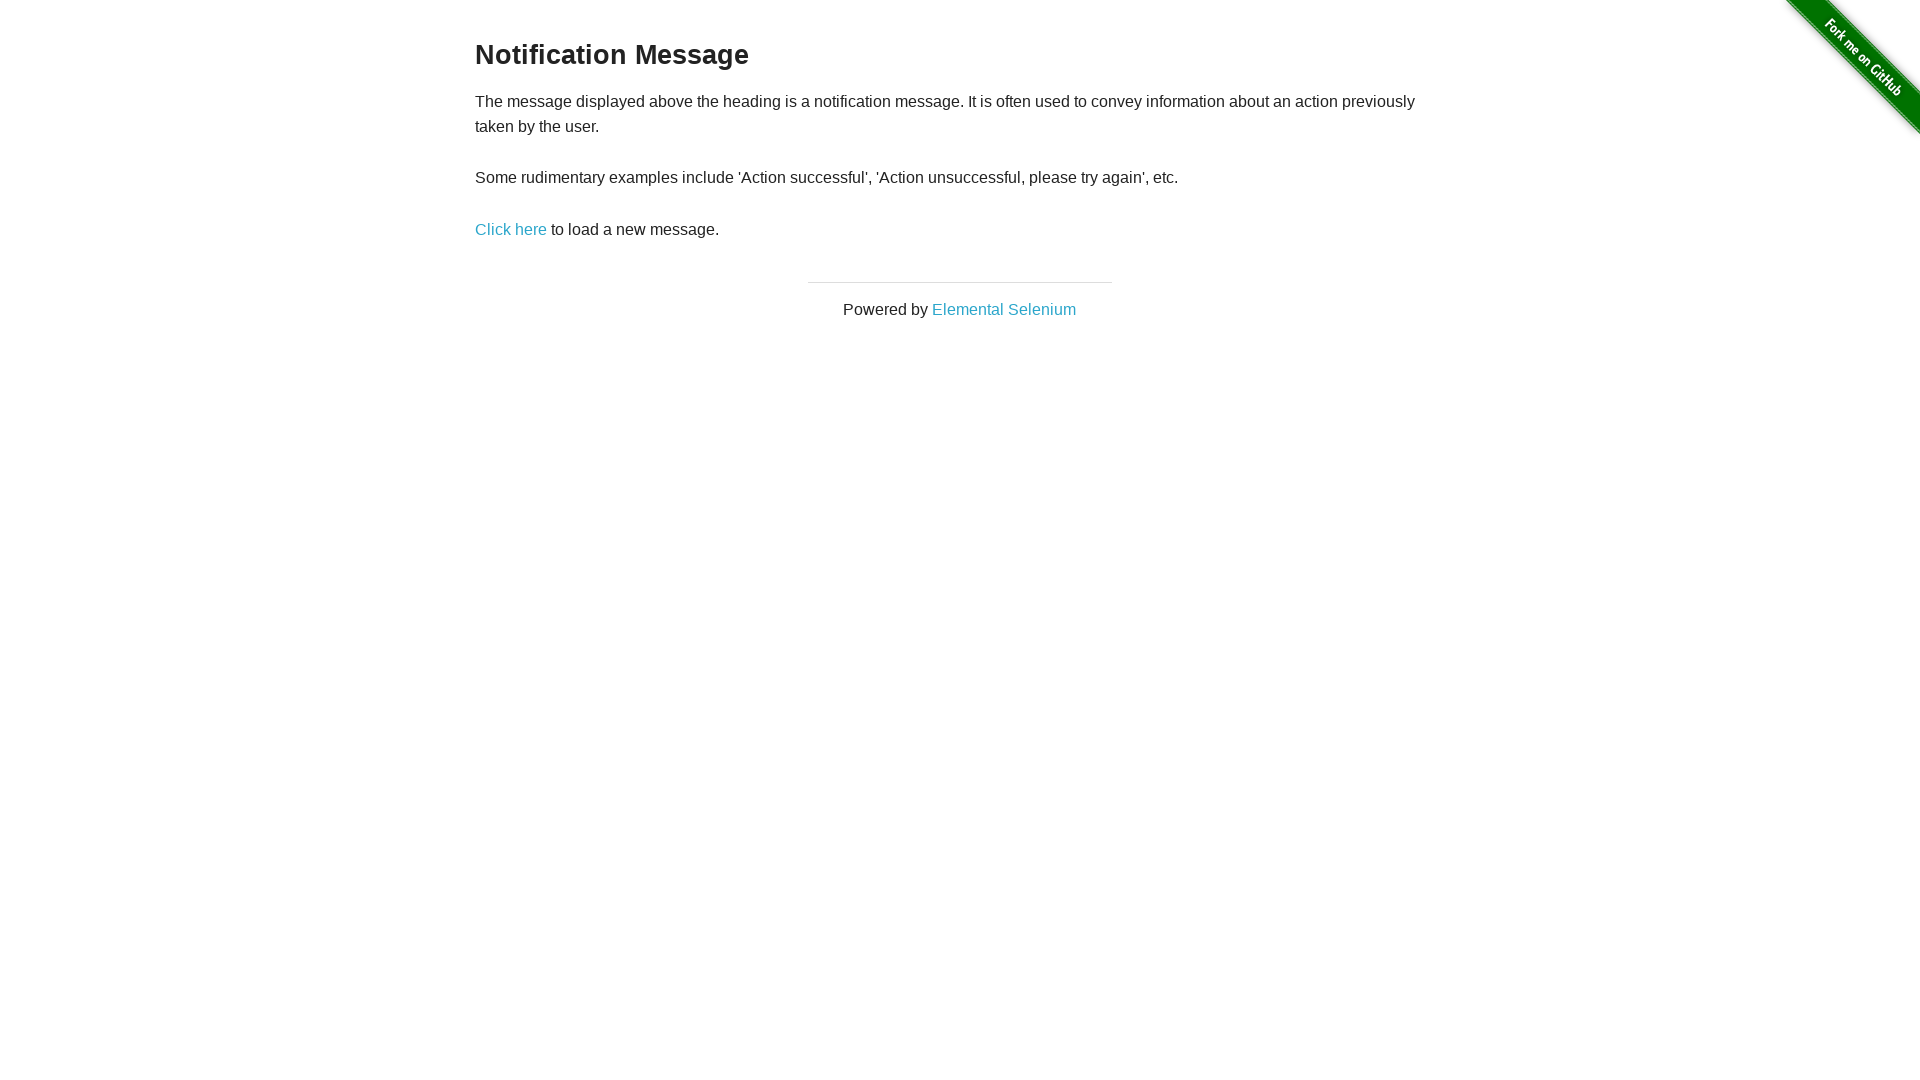

Clicked notification message link at (511, 229) on a[href='/notification_message']
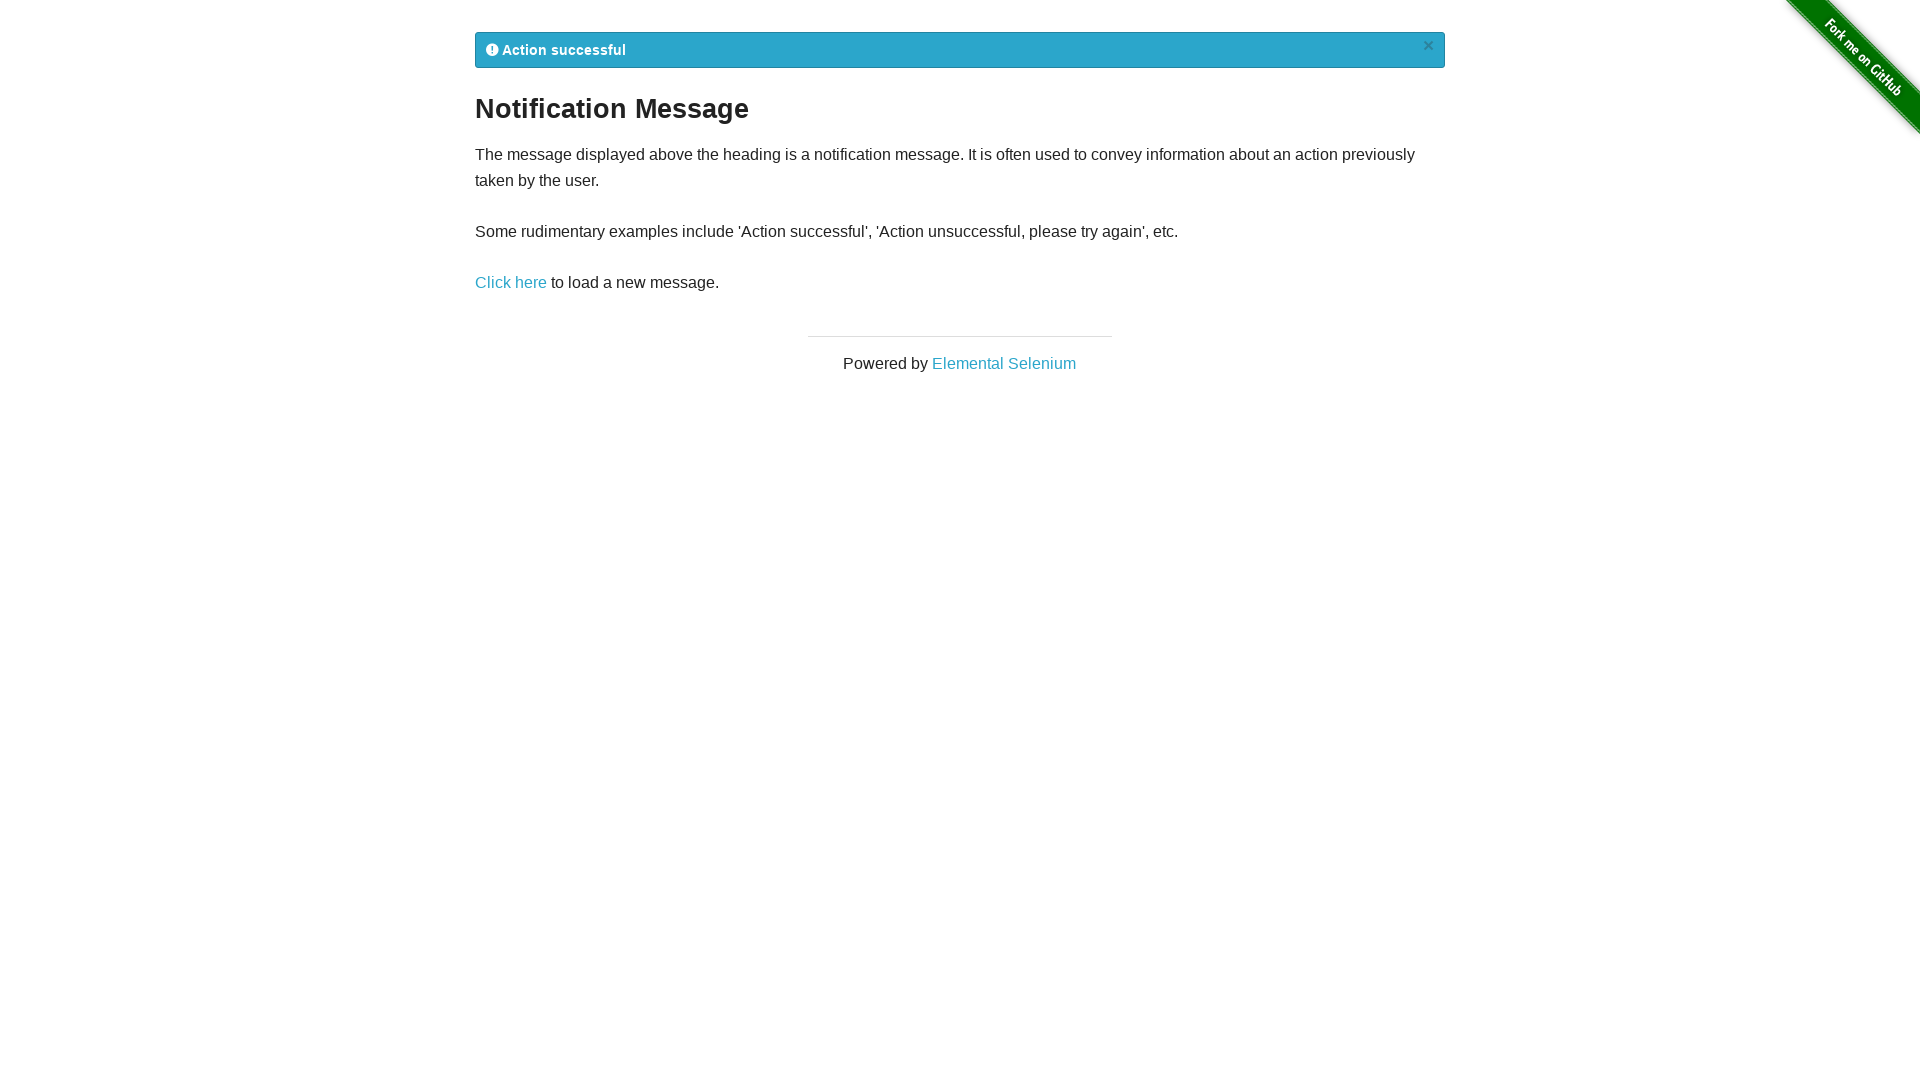

Located all flash notification elements
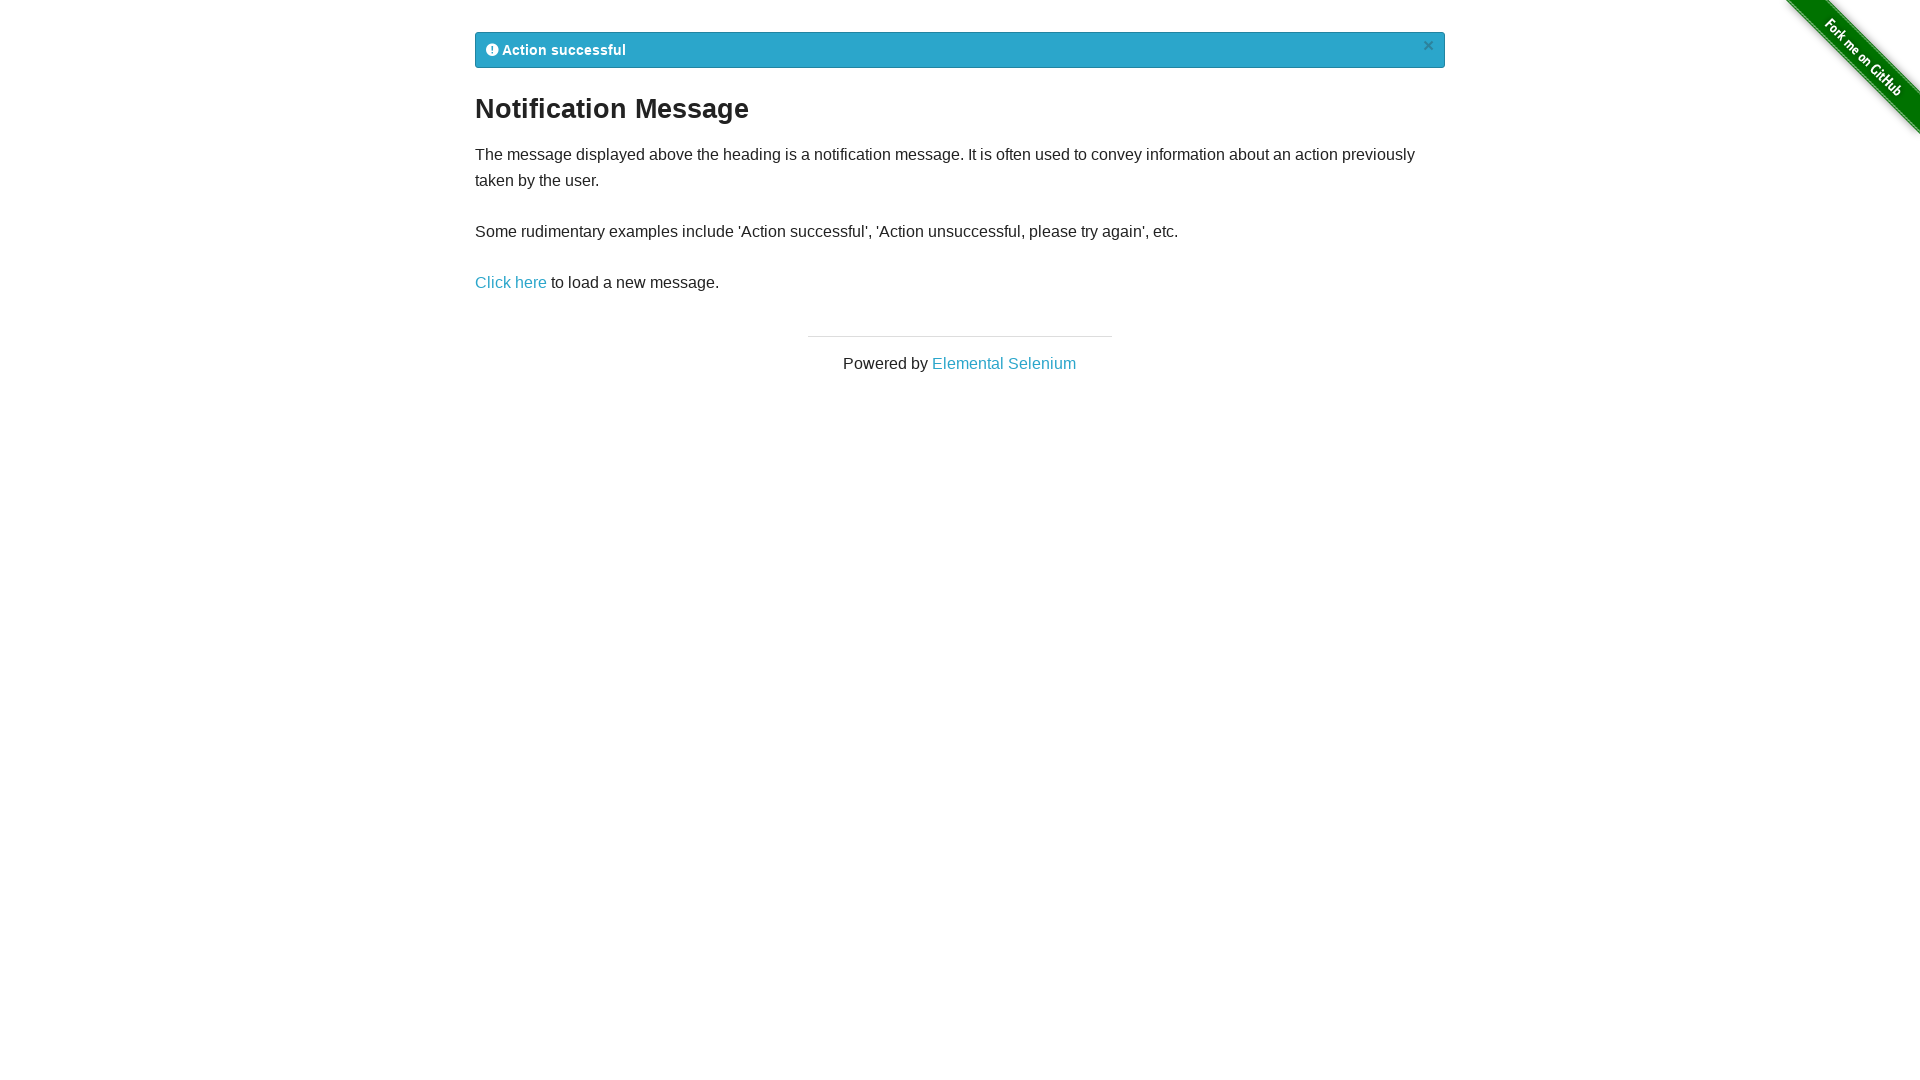

Retrieved flash notification text: 
            Action successful
            ×
          
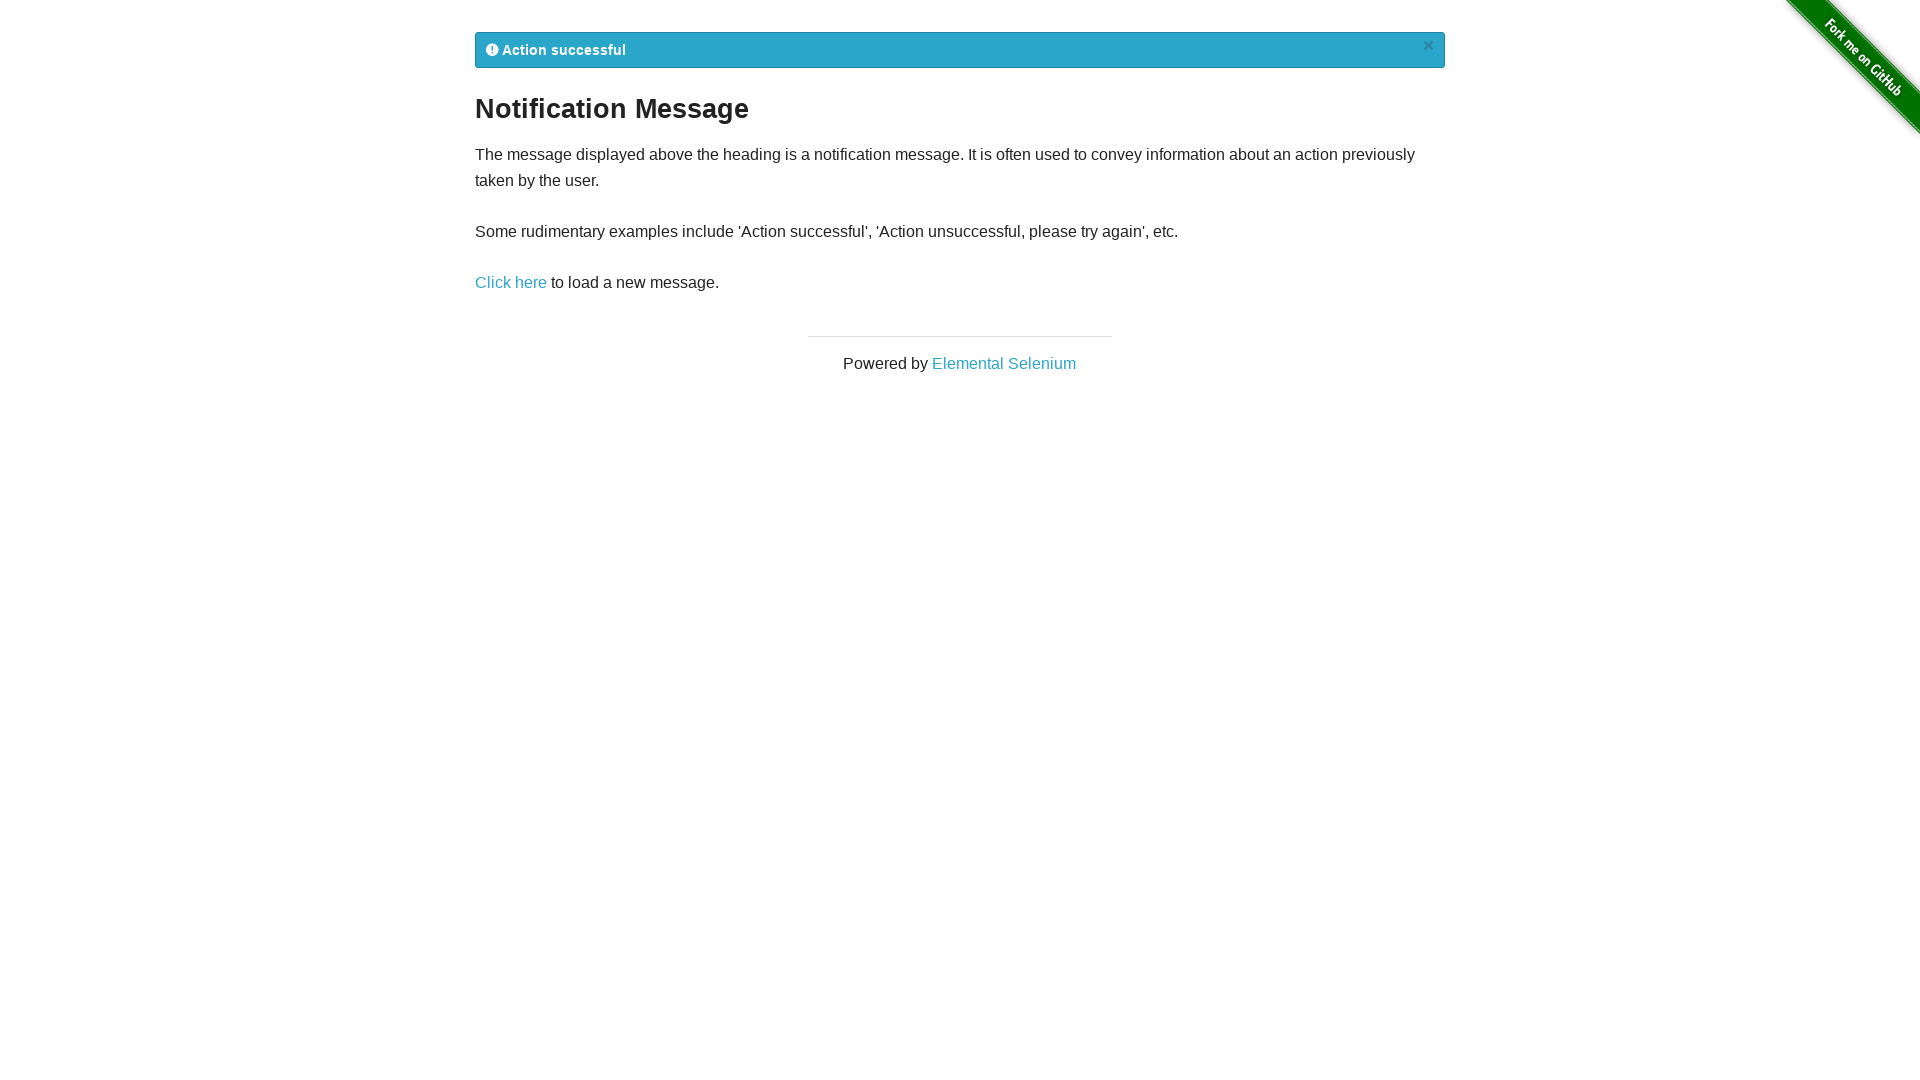

Success message found, breaking loop
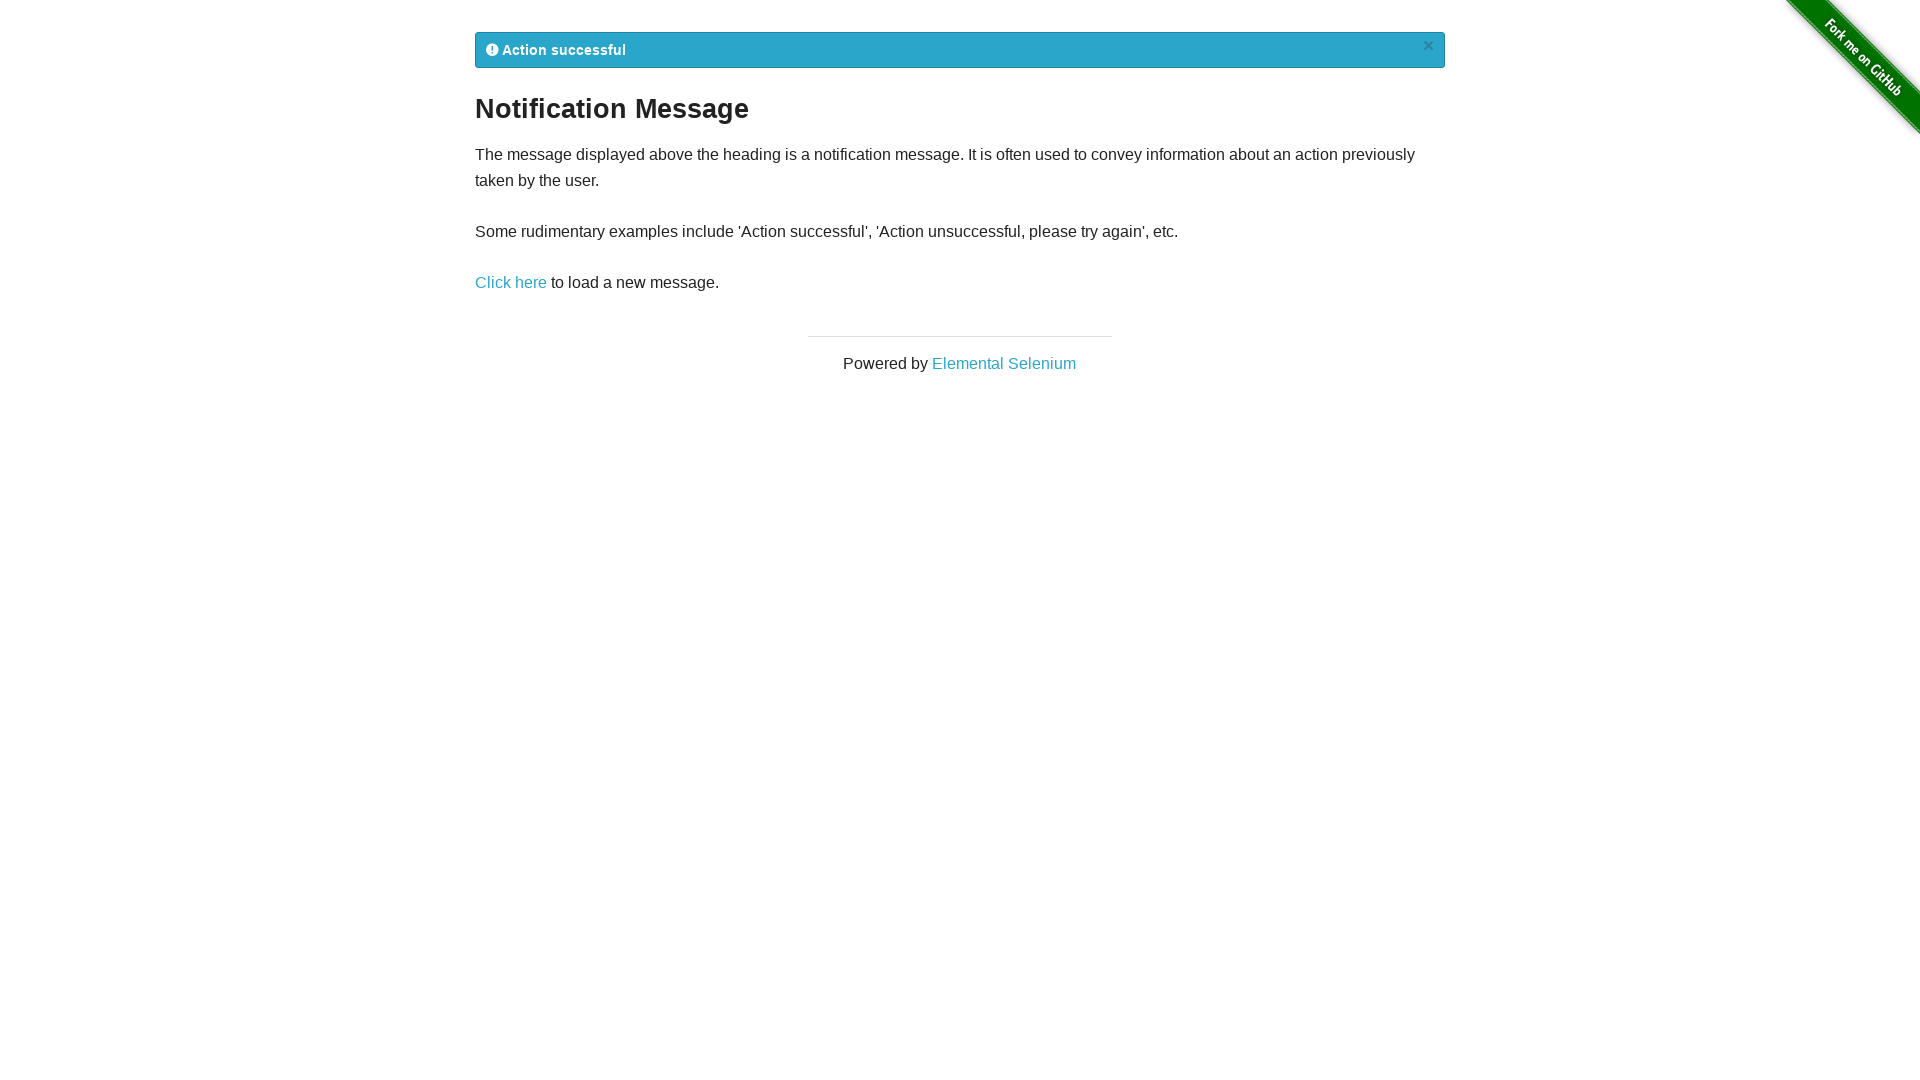

Retrieved final flash notification text for verification
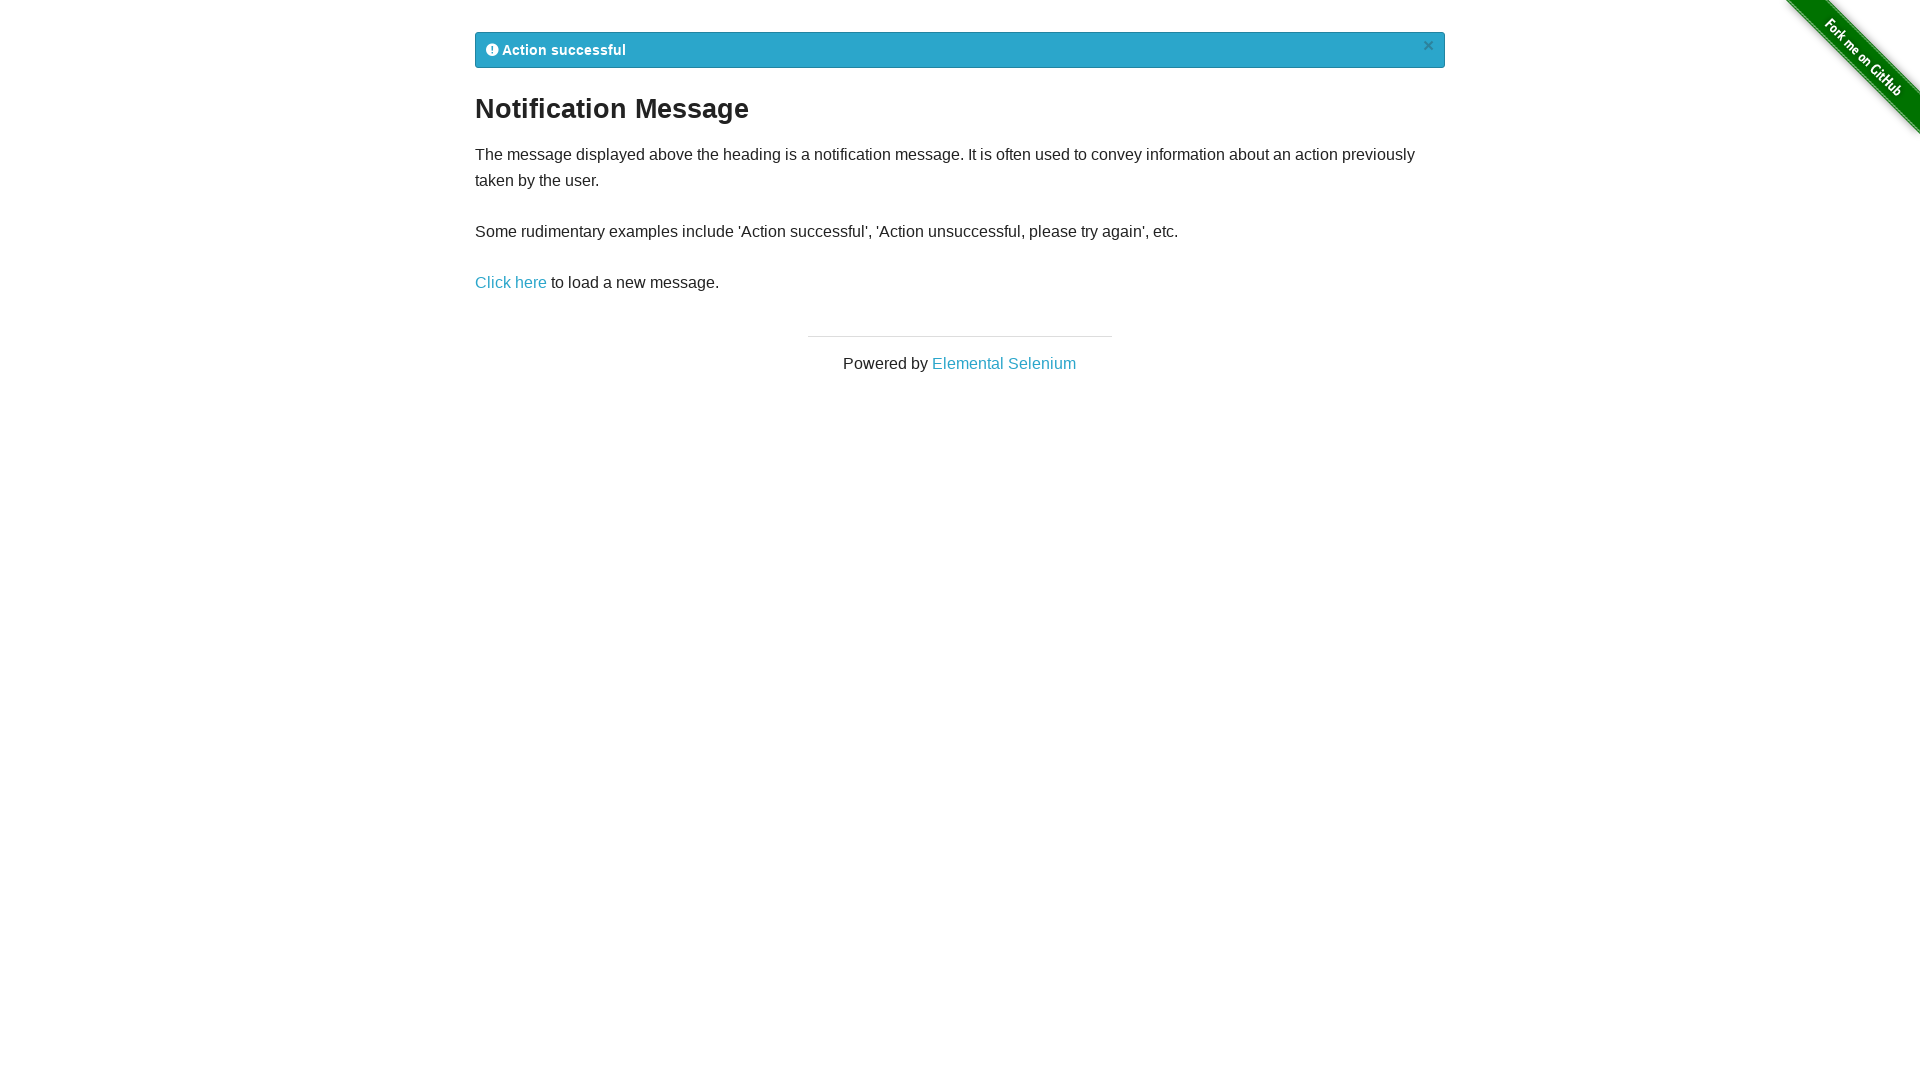

Verified 'Action successful' message is present
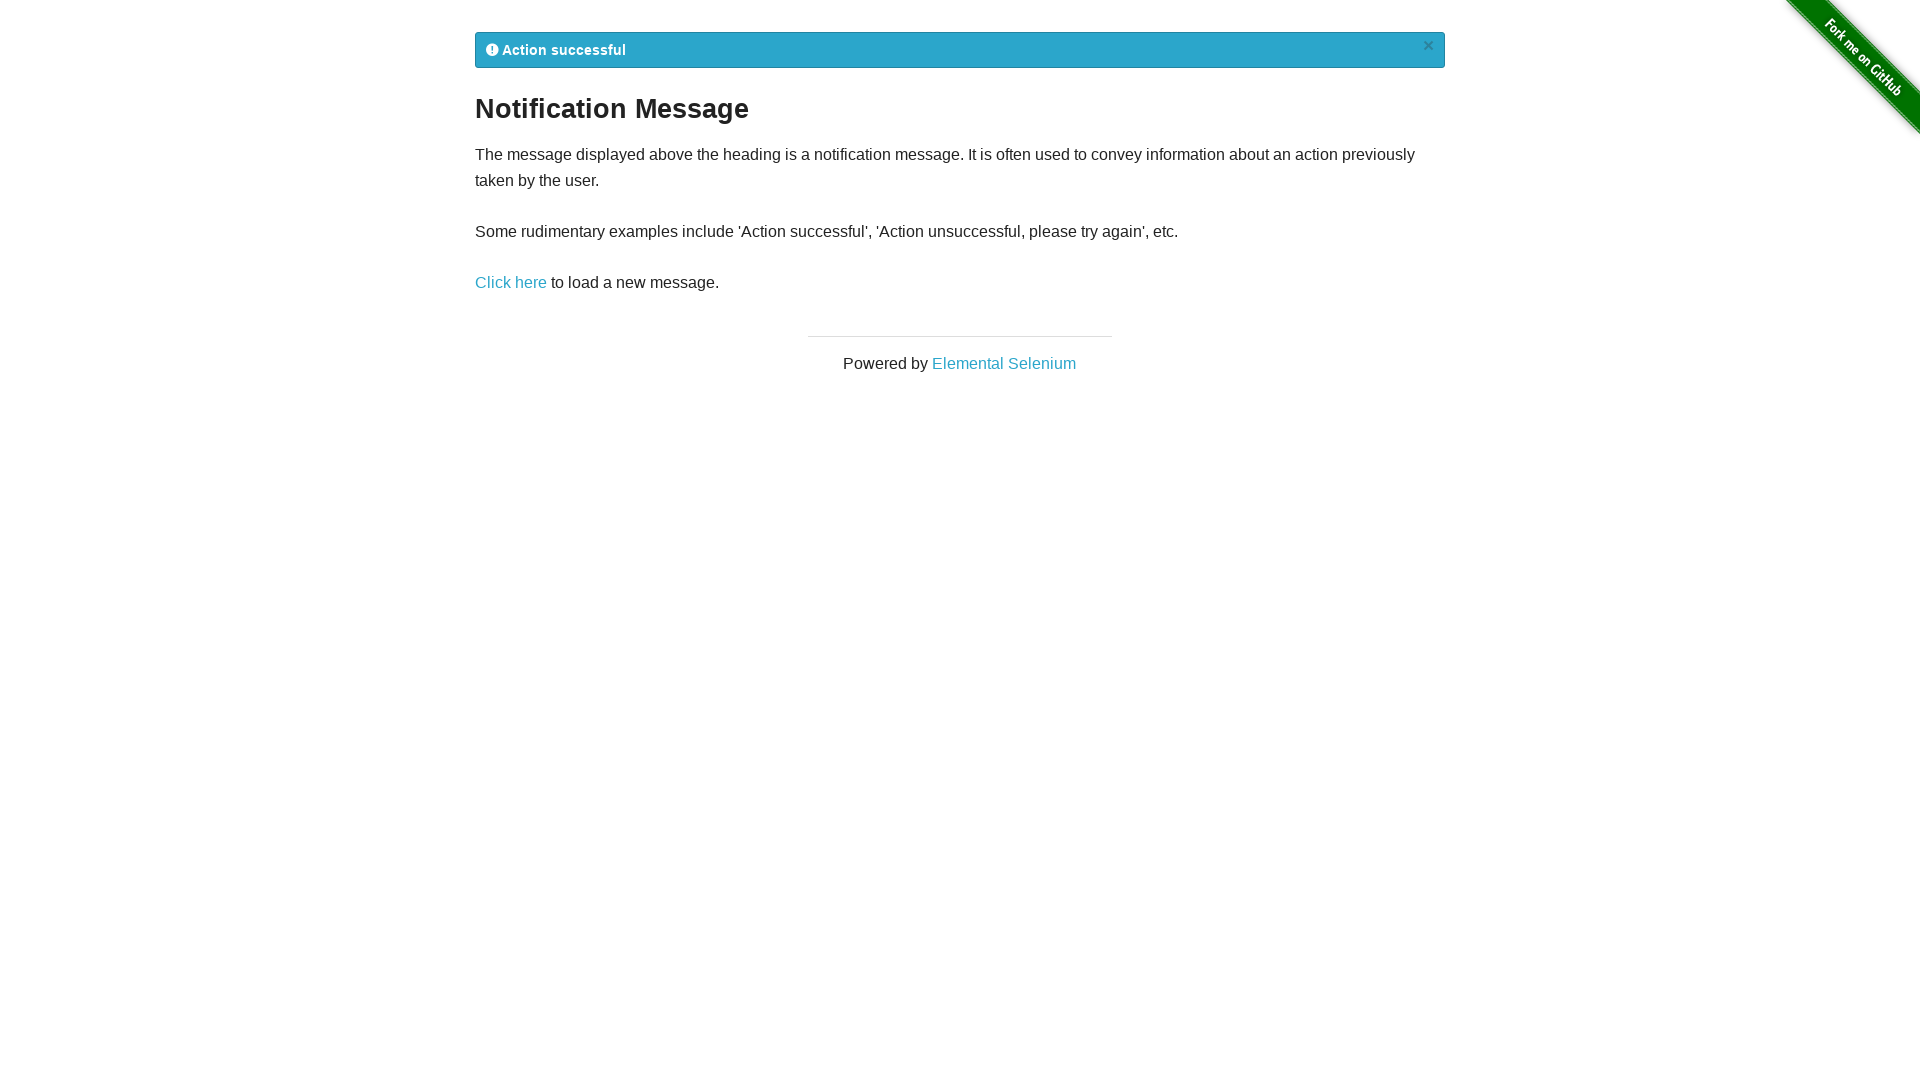

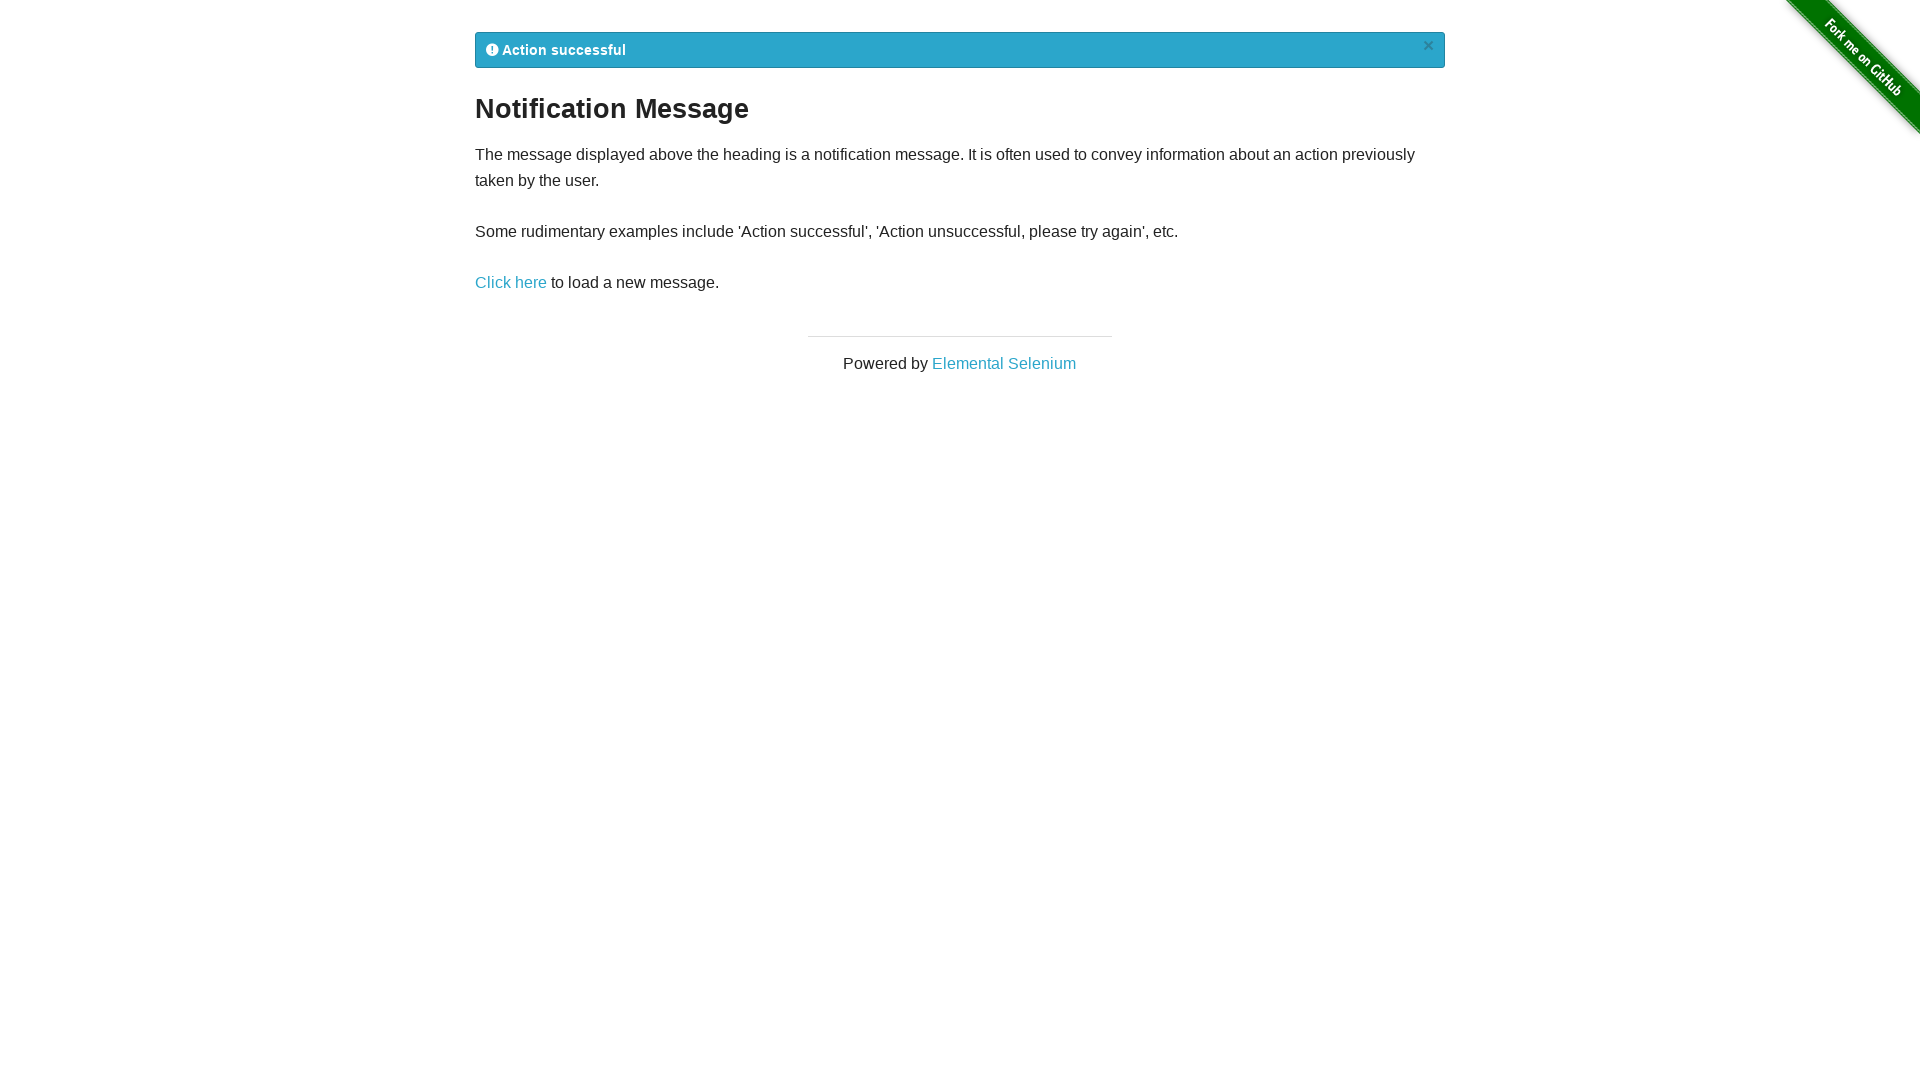